Tests API mocking functionality by intercepting an API request, returning mock fruit data, and validating that the mocked items appear in the UI.

Starting URL: https://demo.playwright.dev/api-mocking/

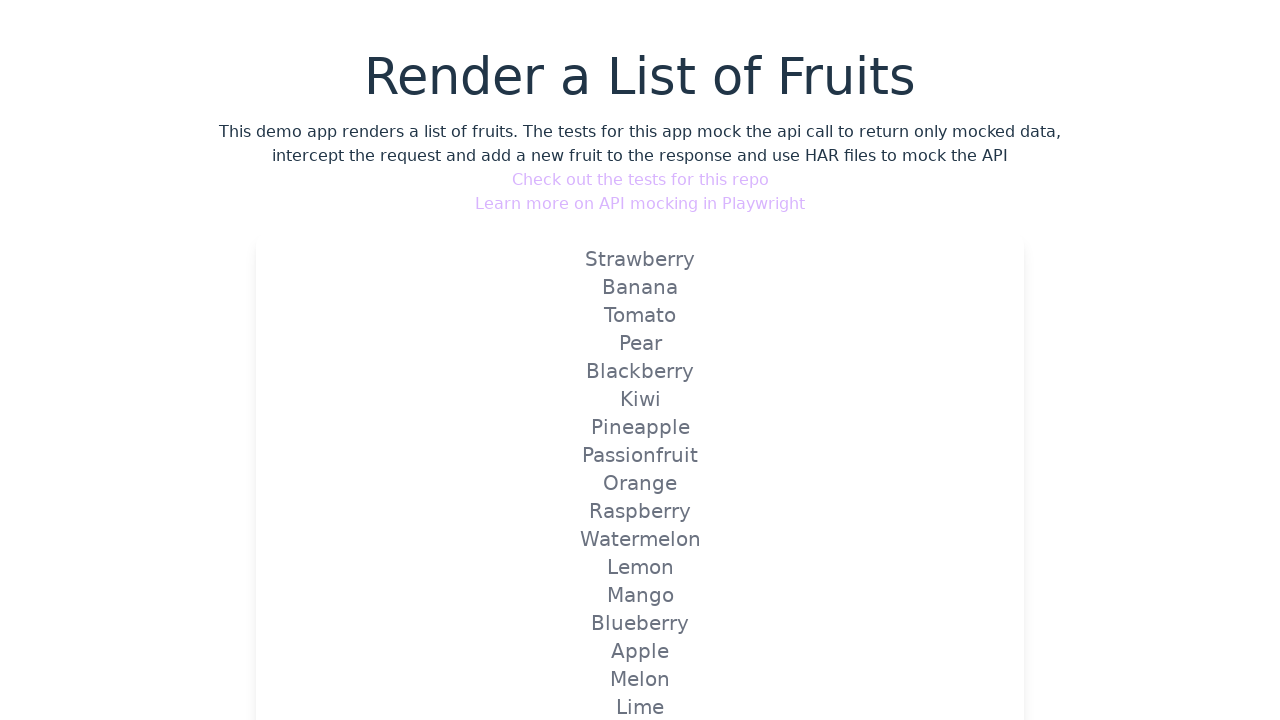

Set up API route interception for fruits endpoint with mock data
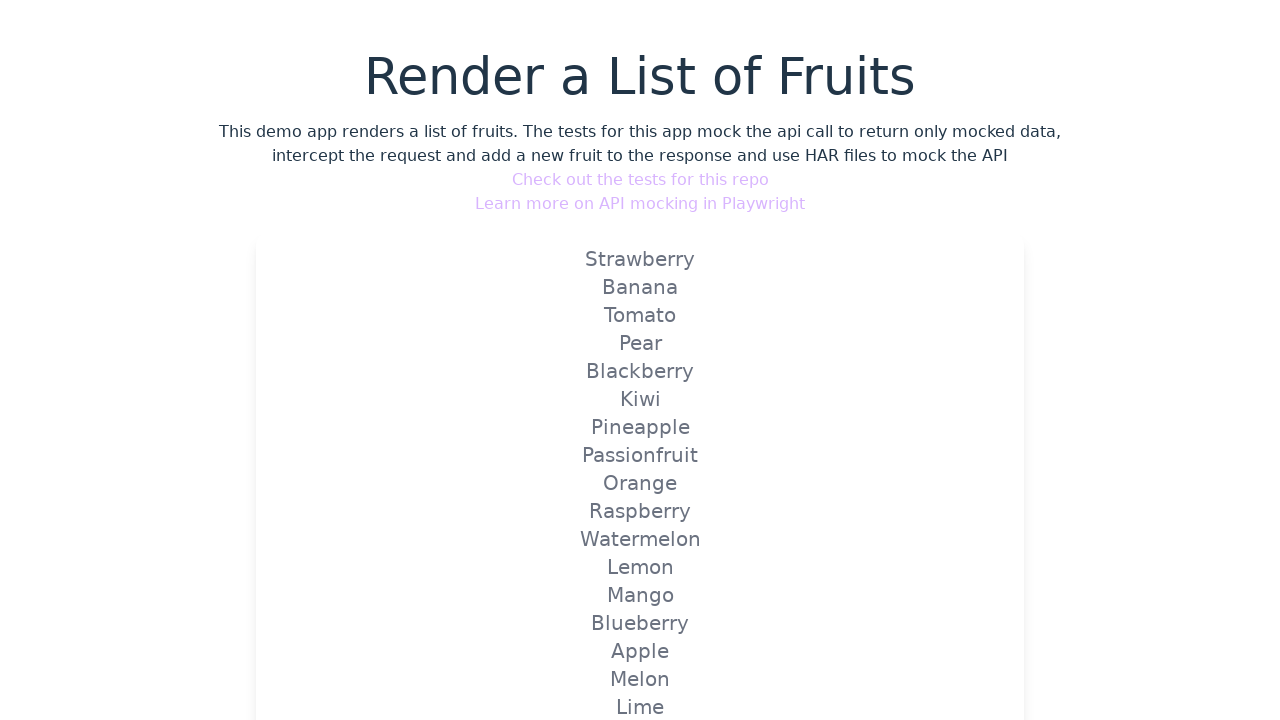

Reloaded page to trigger mocked API request
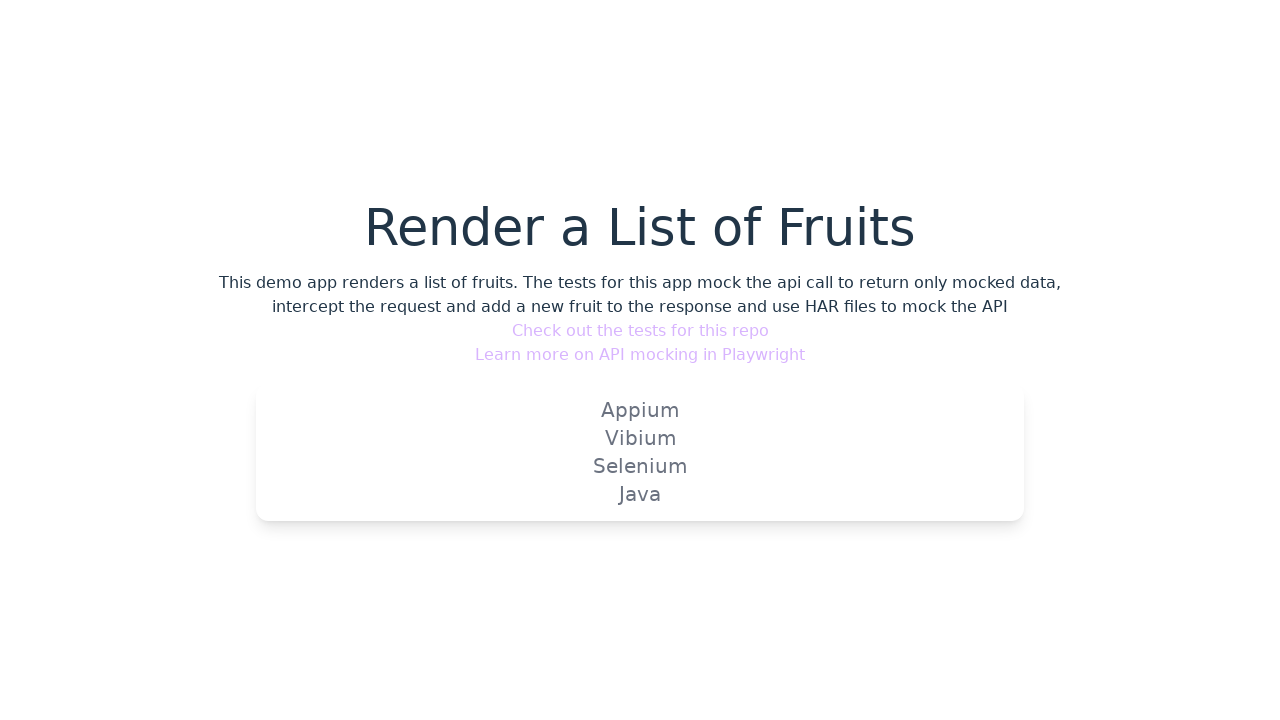

Verified 'Appium' mock item is visible in UI
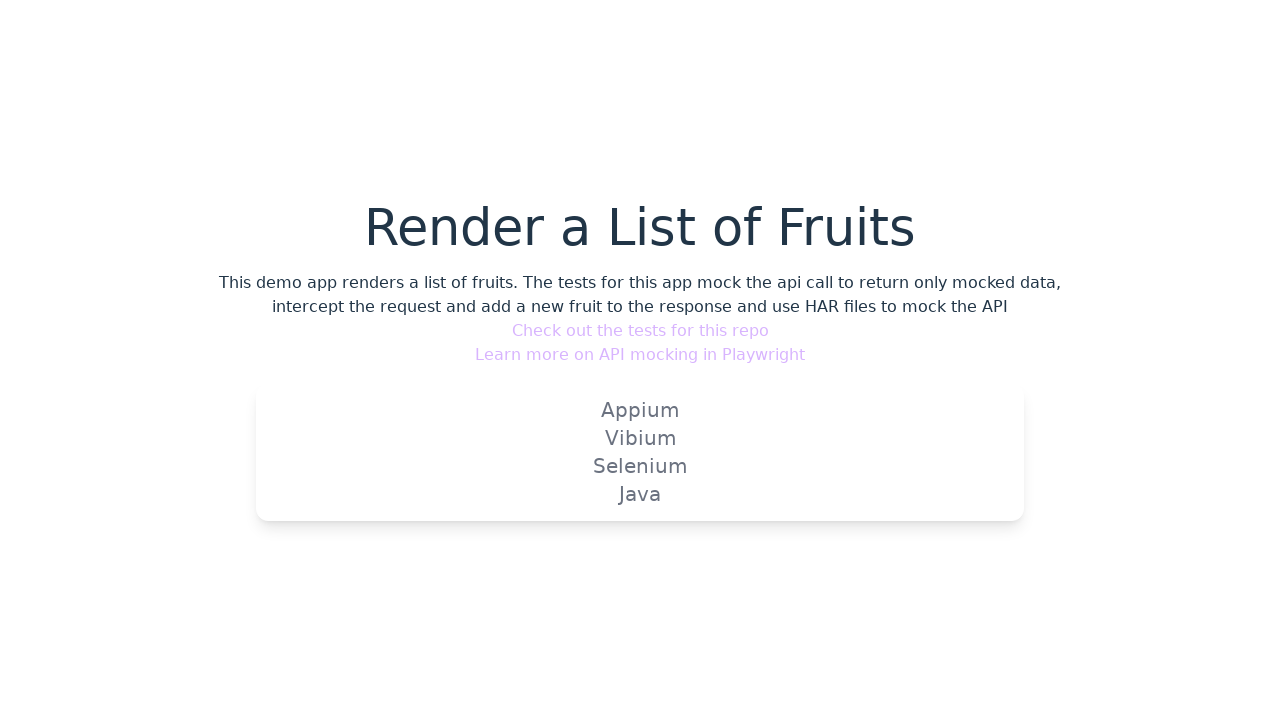

Verified 'Vibium' mock item is visible in UI
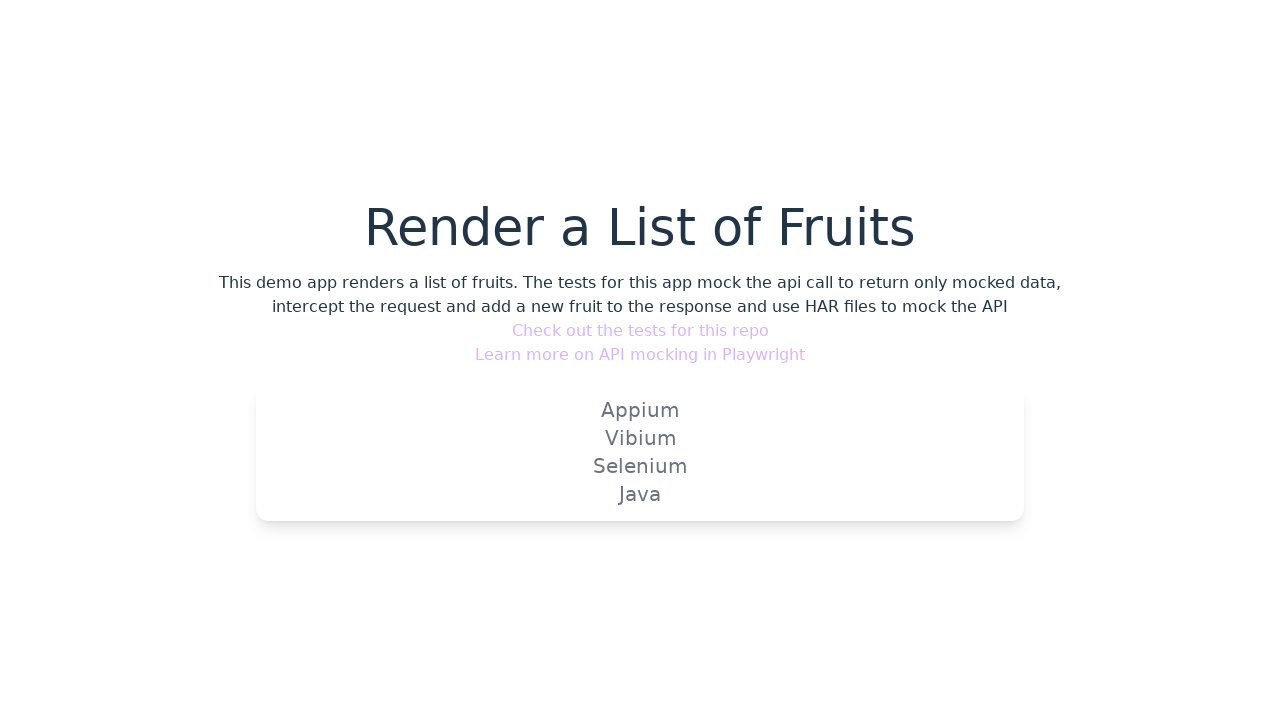

Verified 'Selenium' mock item is visible in UI
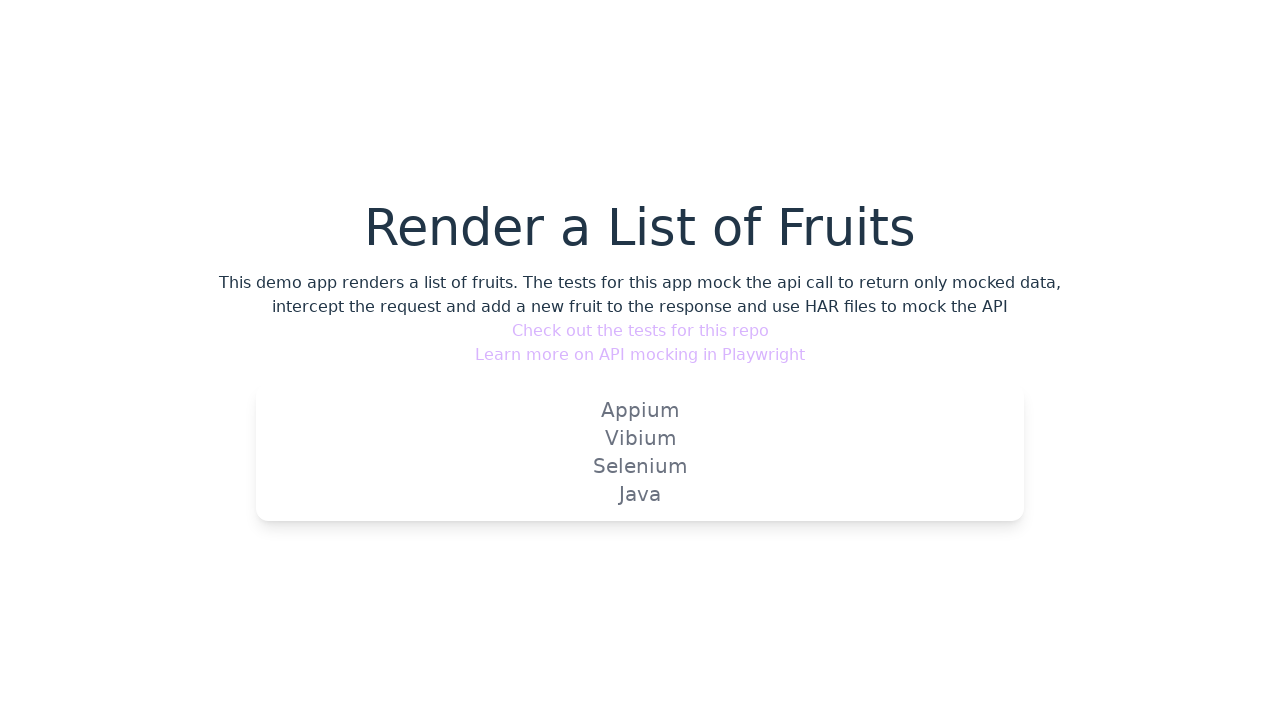

Verified 'Java' mock item is visible in UI
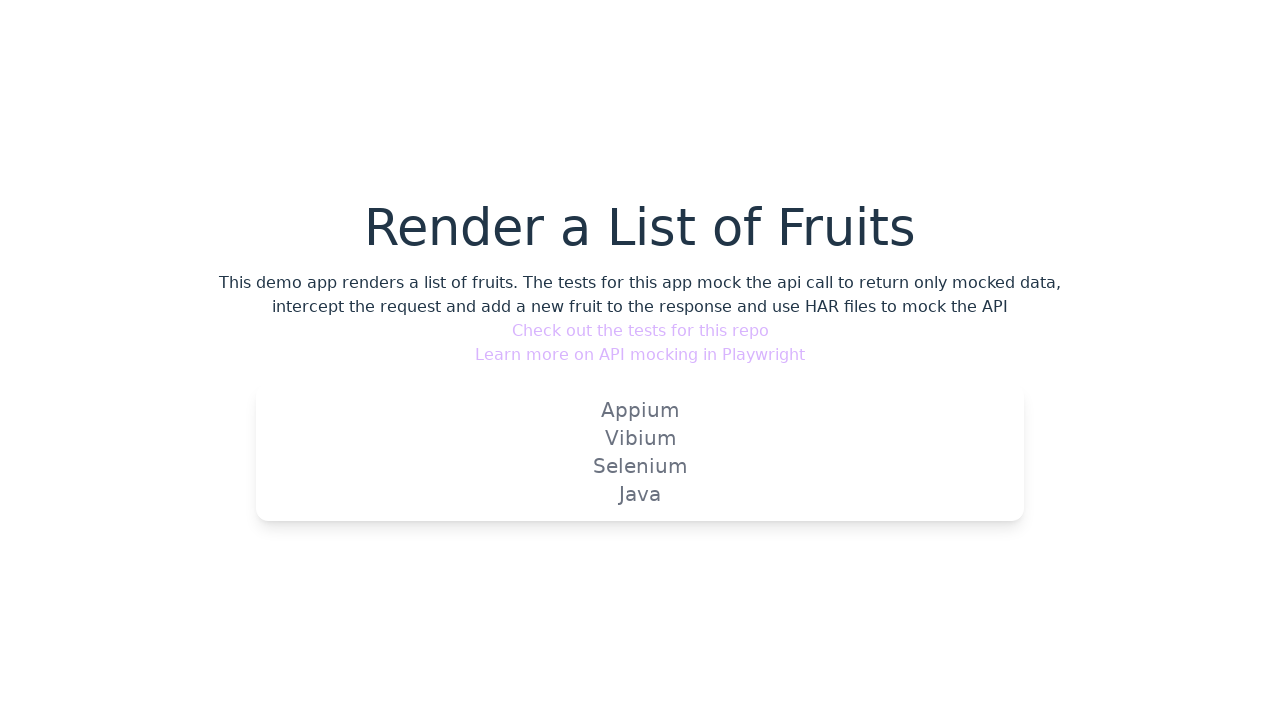

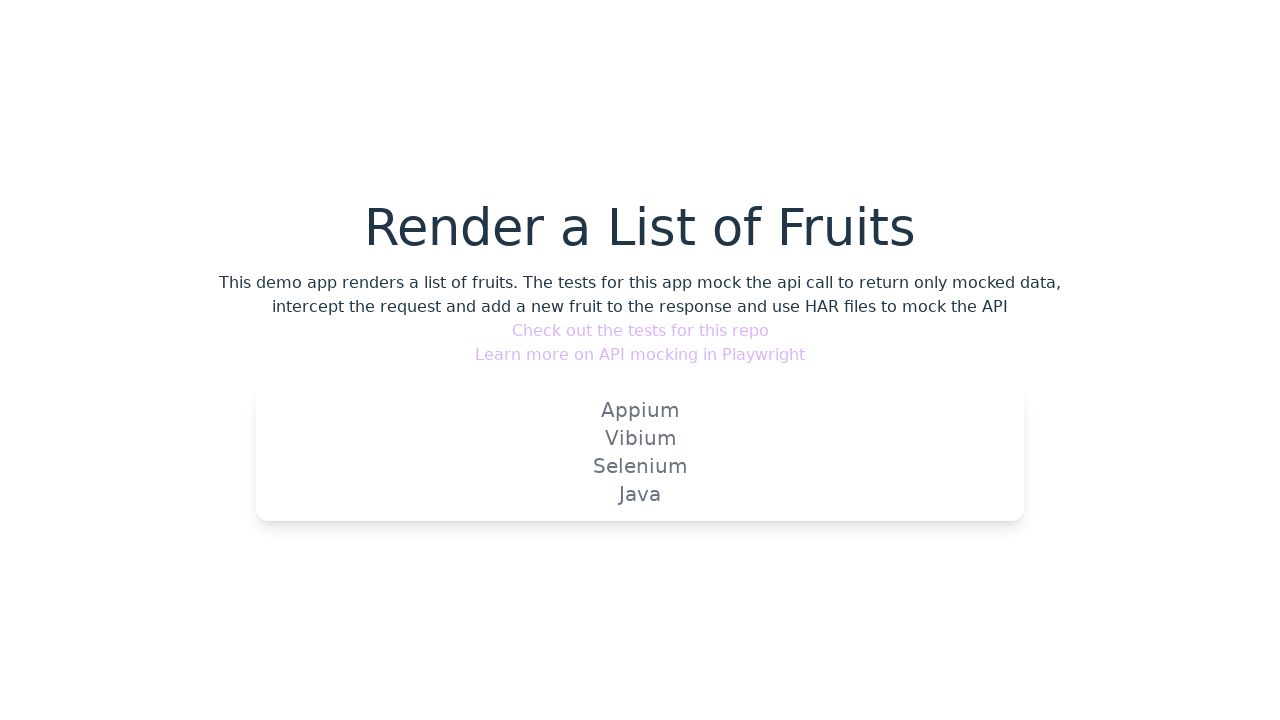